Clicks on the Add/Remove Elements link and verifies the page header

Starting URL: https://the-internet.herokuapp.com/

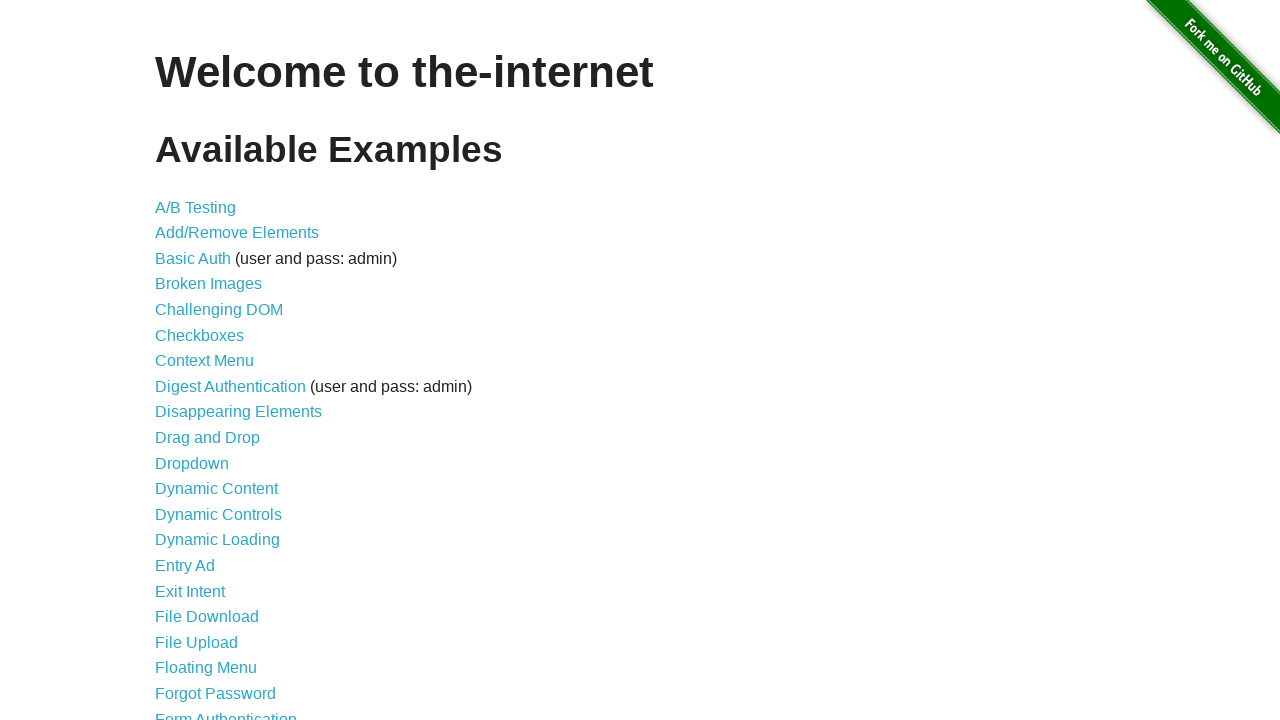

Clicked on Add/Remove Elements link at (237, 233) on text=Add/Remove Elements
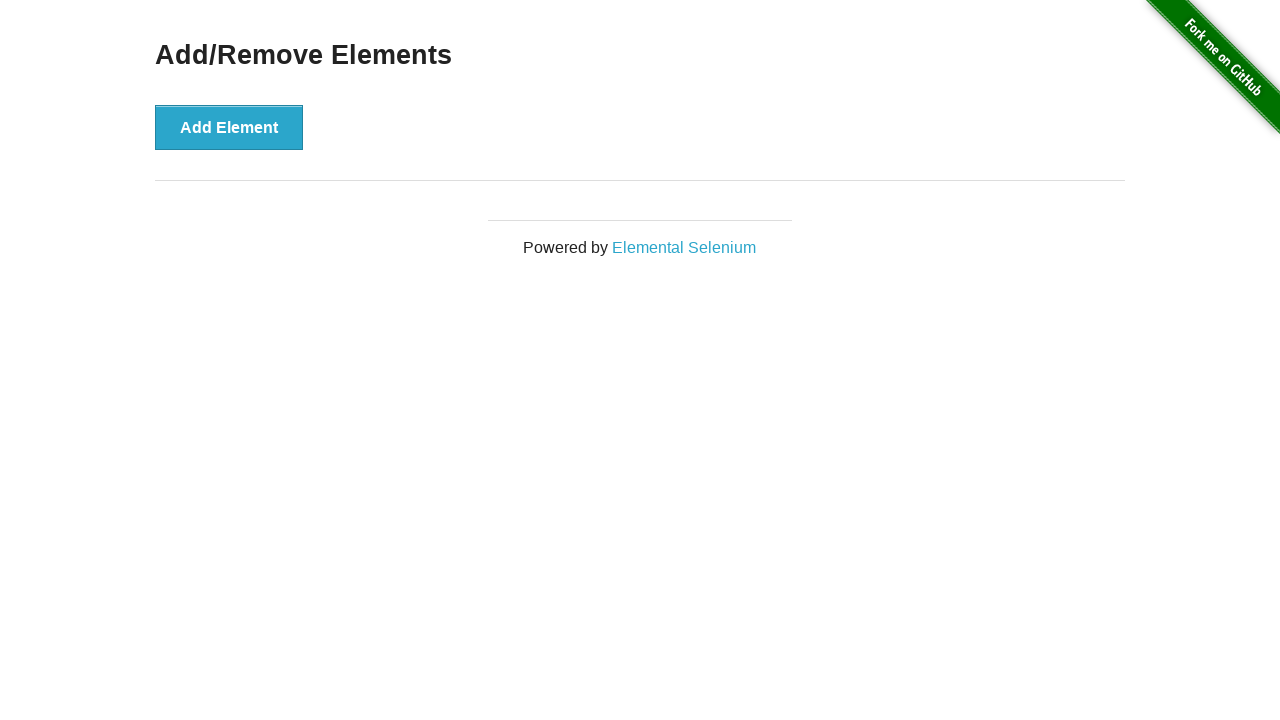

Retrieved page header text
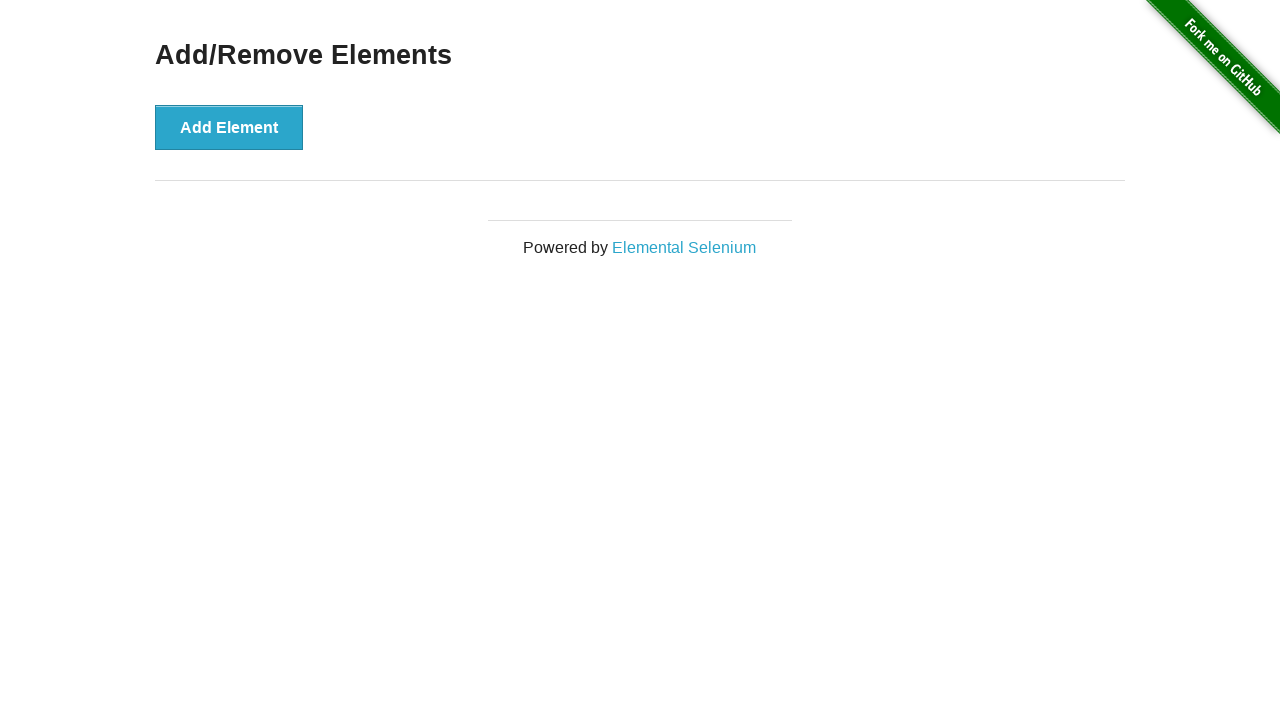

Verified header text matches 'Add/Remove Elements'
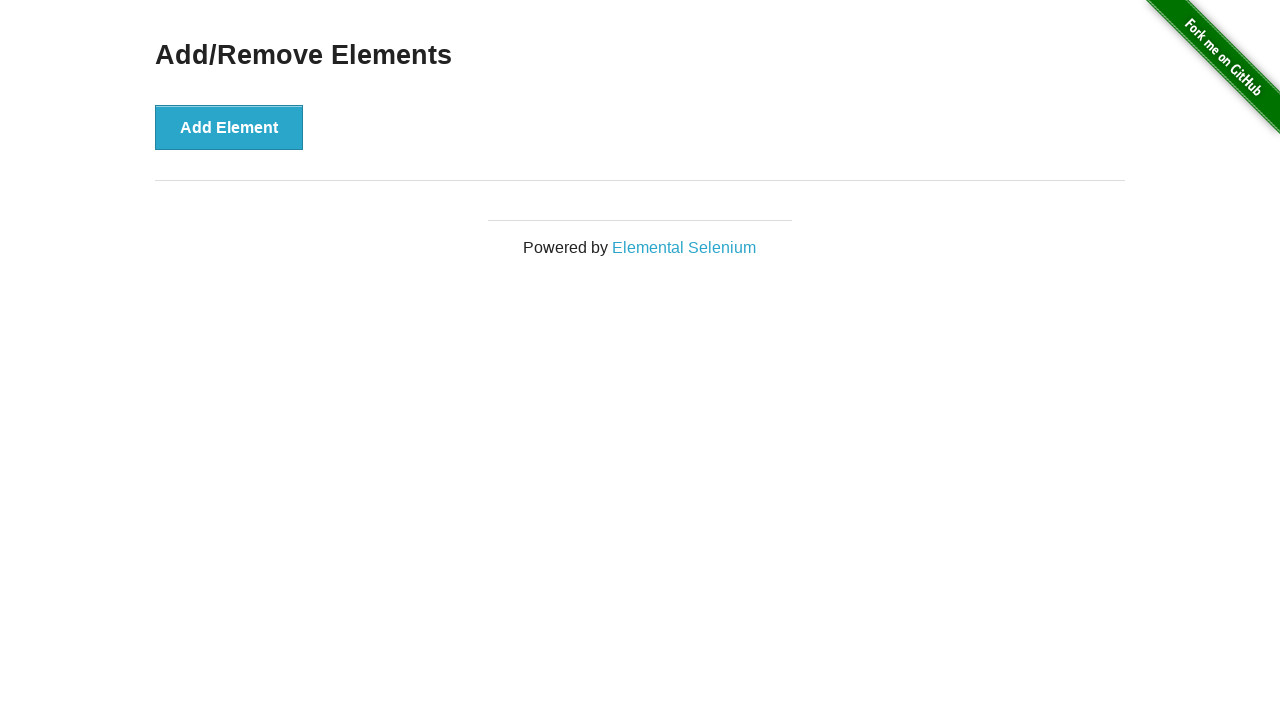

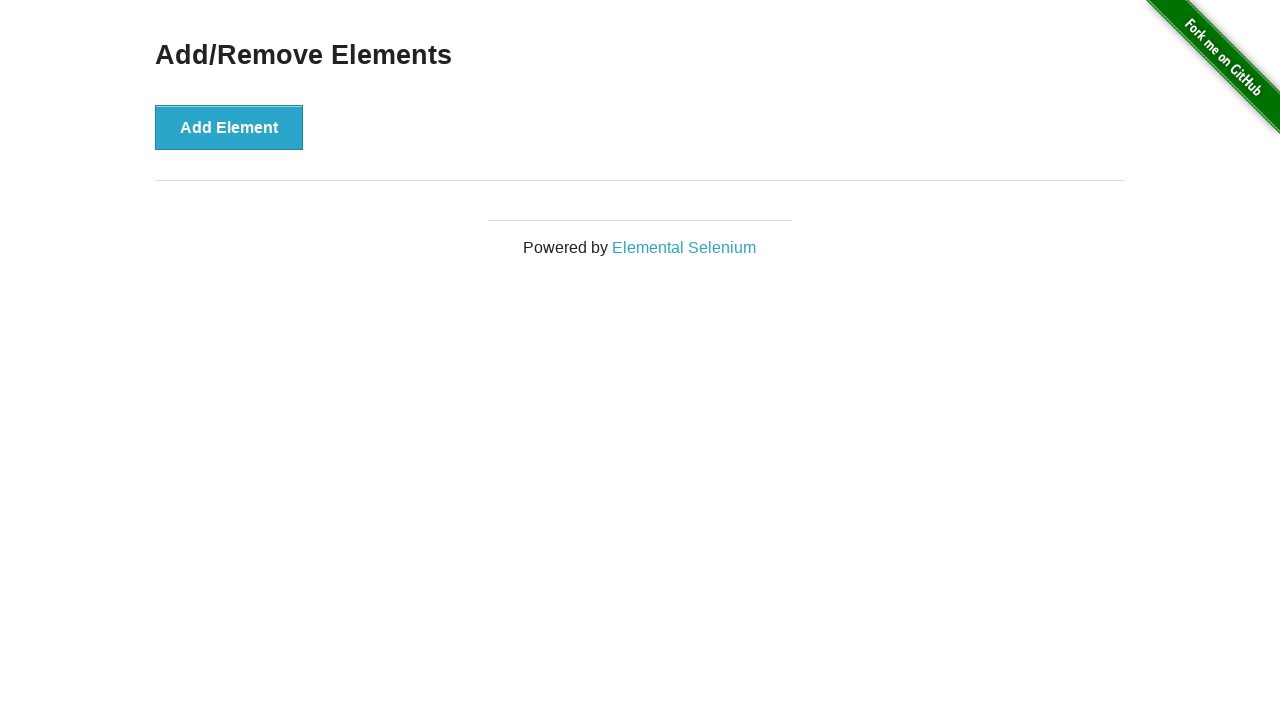